Tests e-commerce functionality by navigating to a vegetable shopping site and adding specific vegetables (Cucumber, Beans, Brinjal) to the cart by clicking their respective add buttons.

Starting URL: https://rahulshettyacademy.com/seleniumPractise/#/

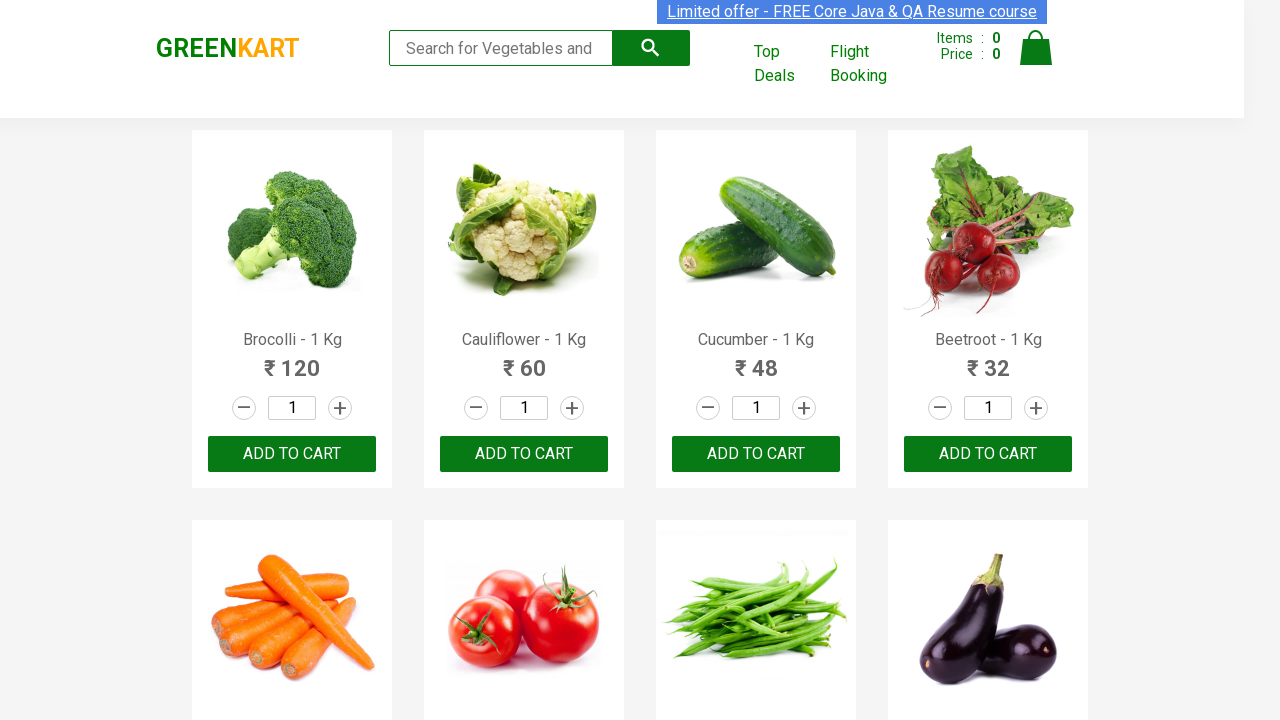

Navigated to vegetable shopping site
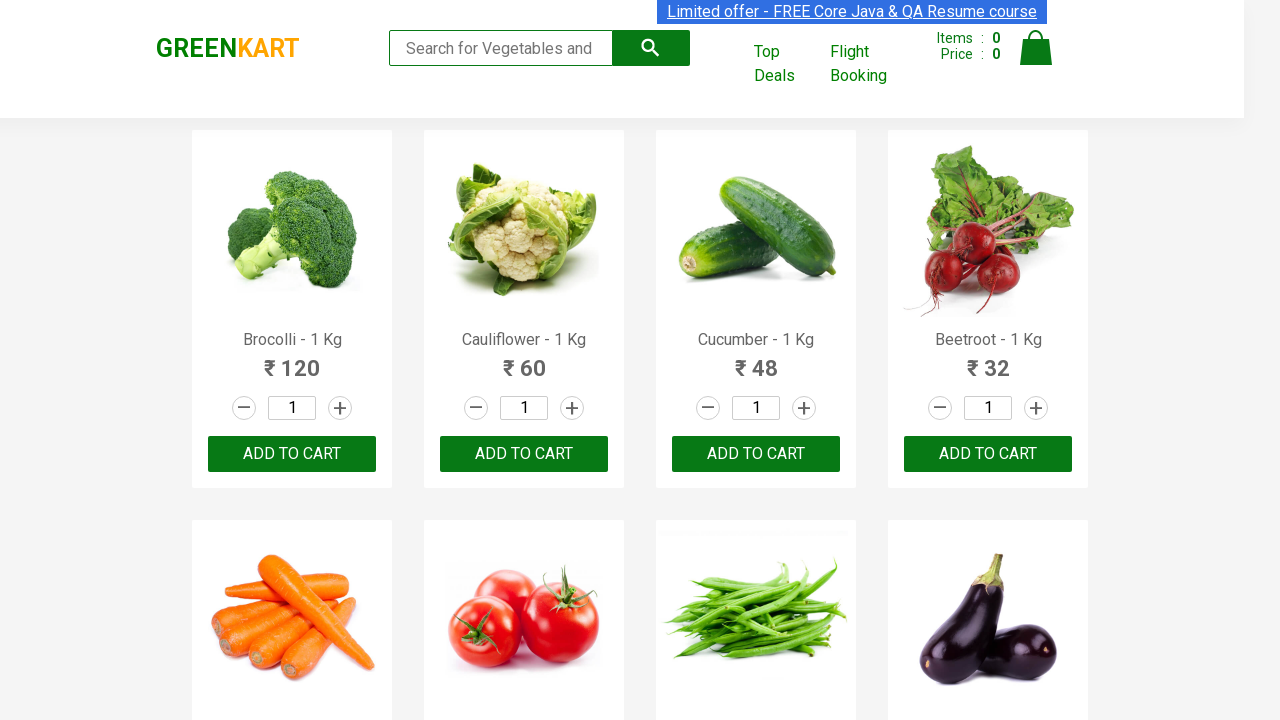

Waited for product names to load
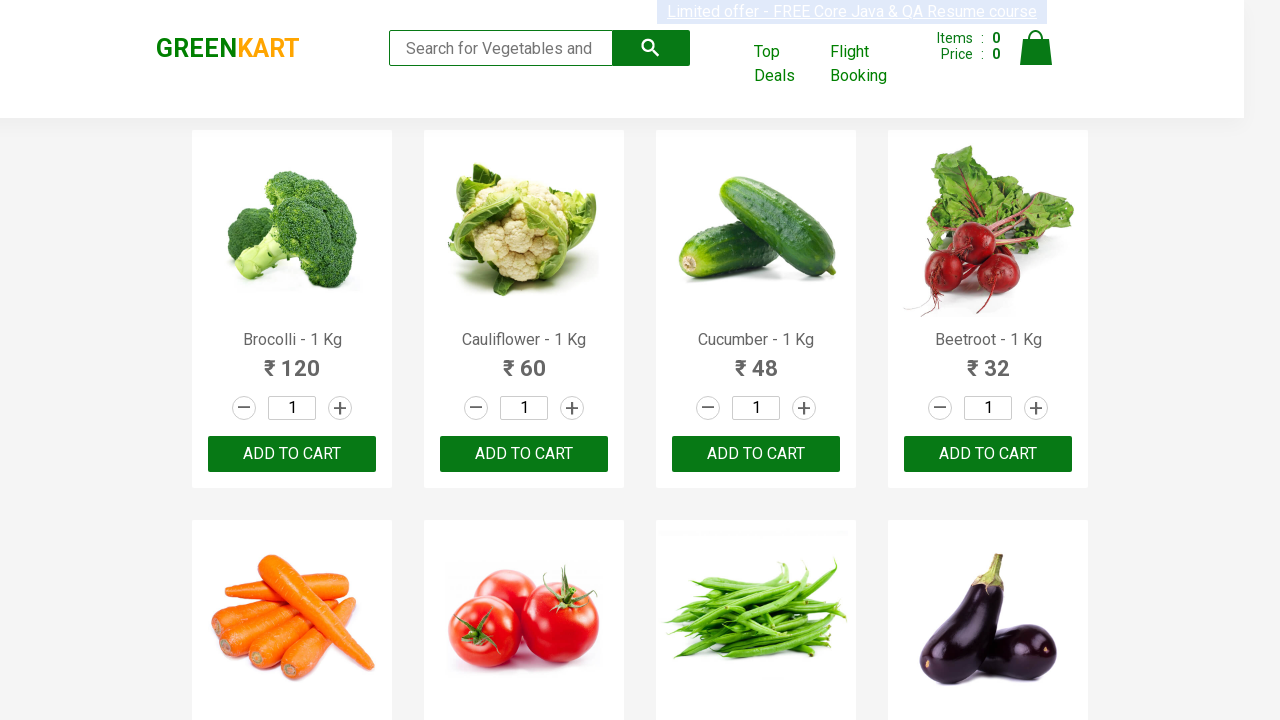

Retrieved all product elements from the page
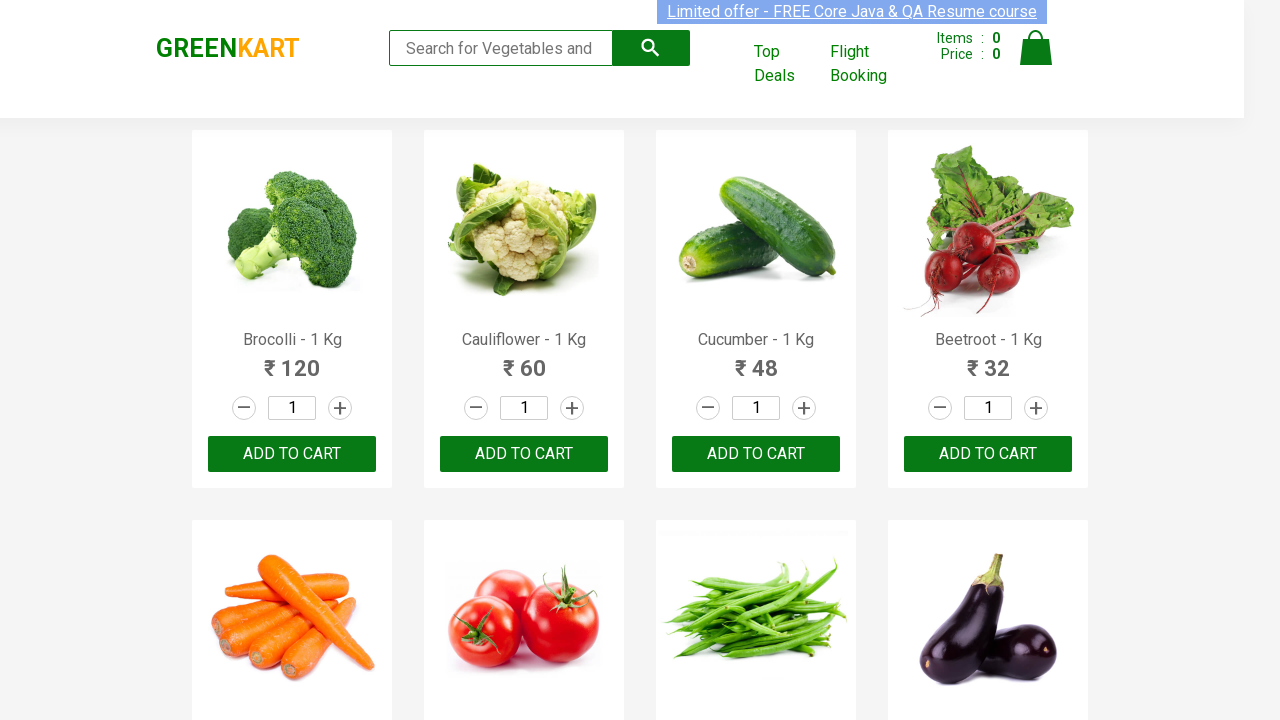

Retrieved product name: Brocolli - 1 Kg
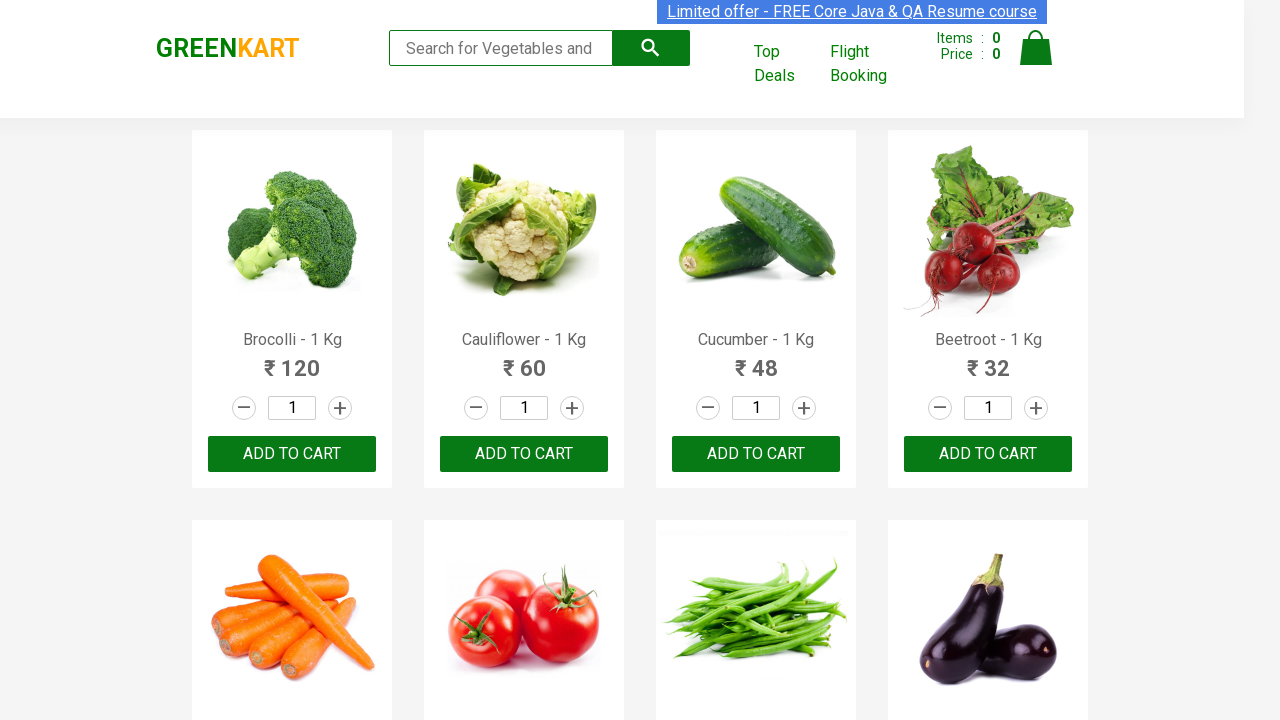

Retrieved product name: Cauliflower - 1 Kg
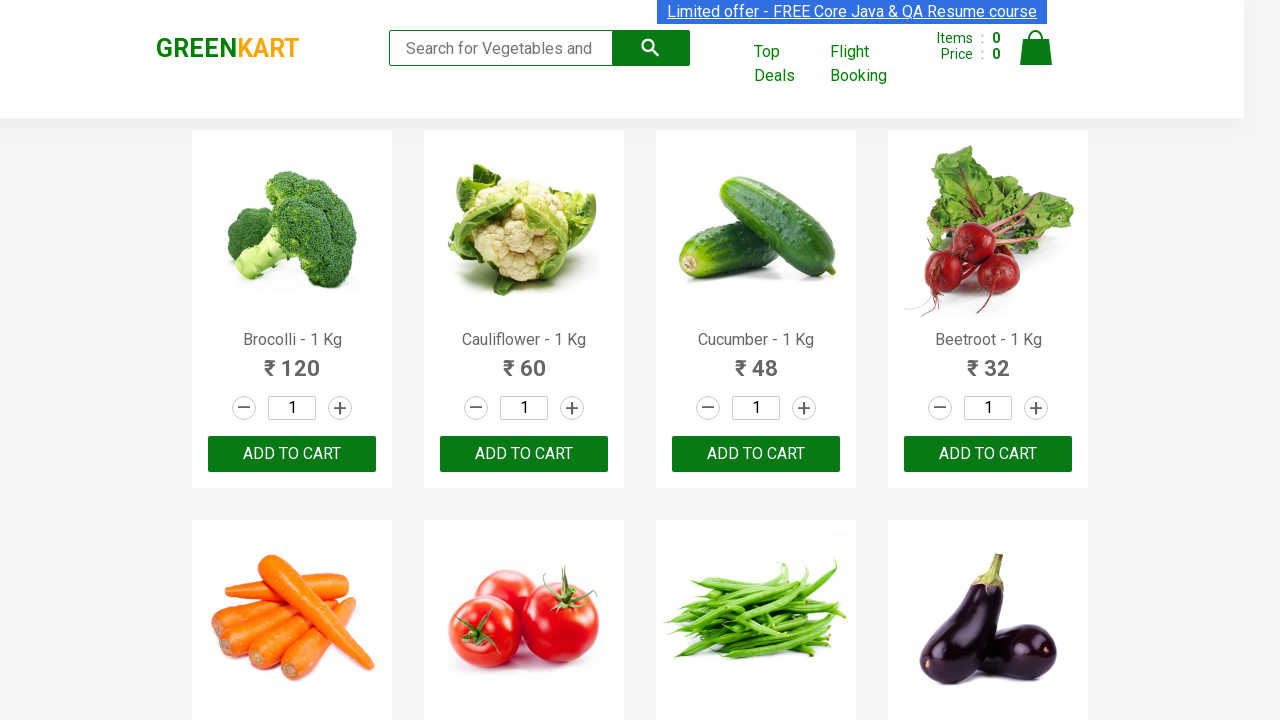

Retrieved product name: Cucumber - 1 Kg
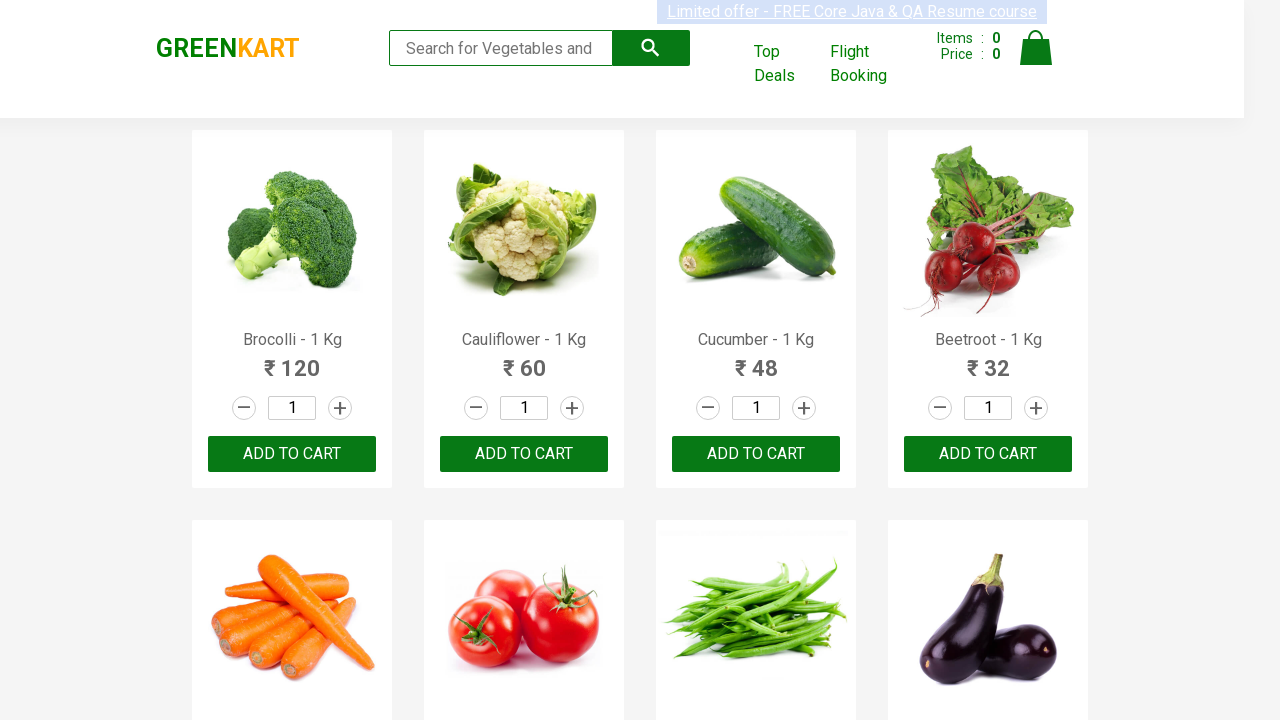

Clicked add to cart button for Cucumber at (756, 454) on .product >> nth=2 >> button
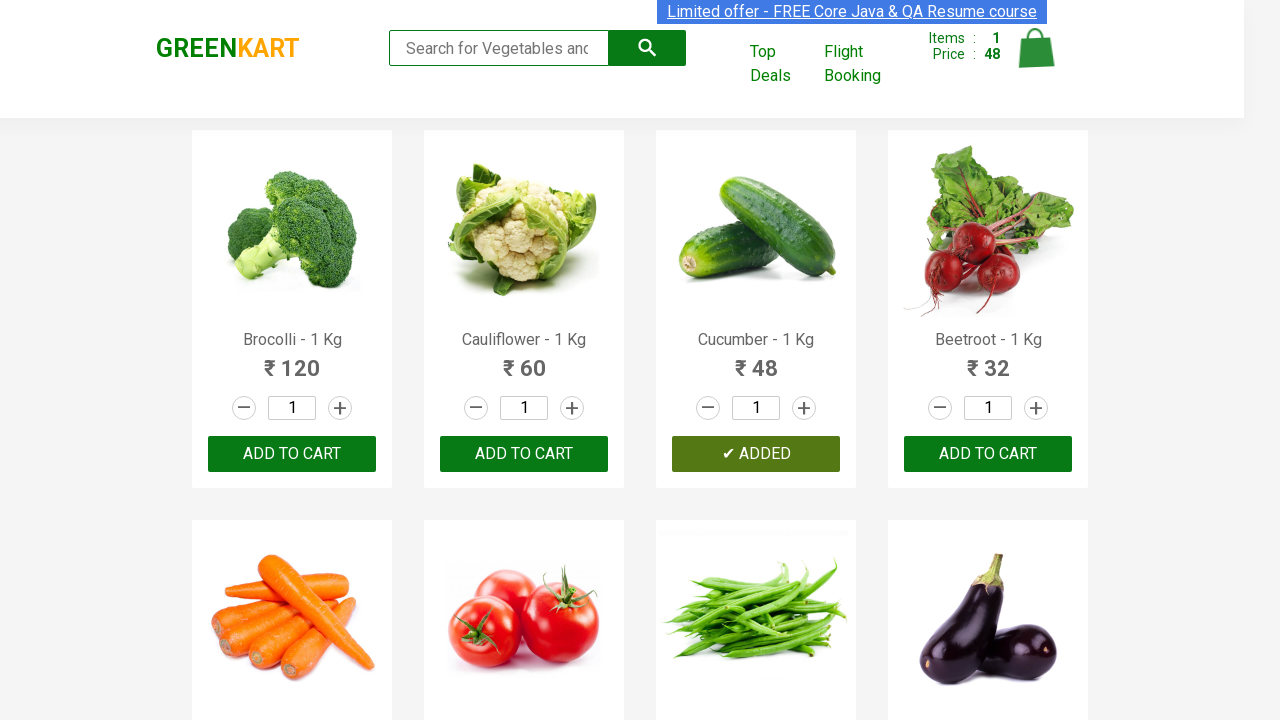

Retrieved product name: Beetroot - 1 Kg
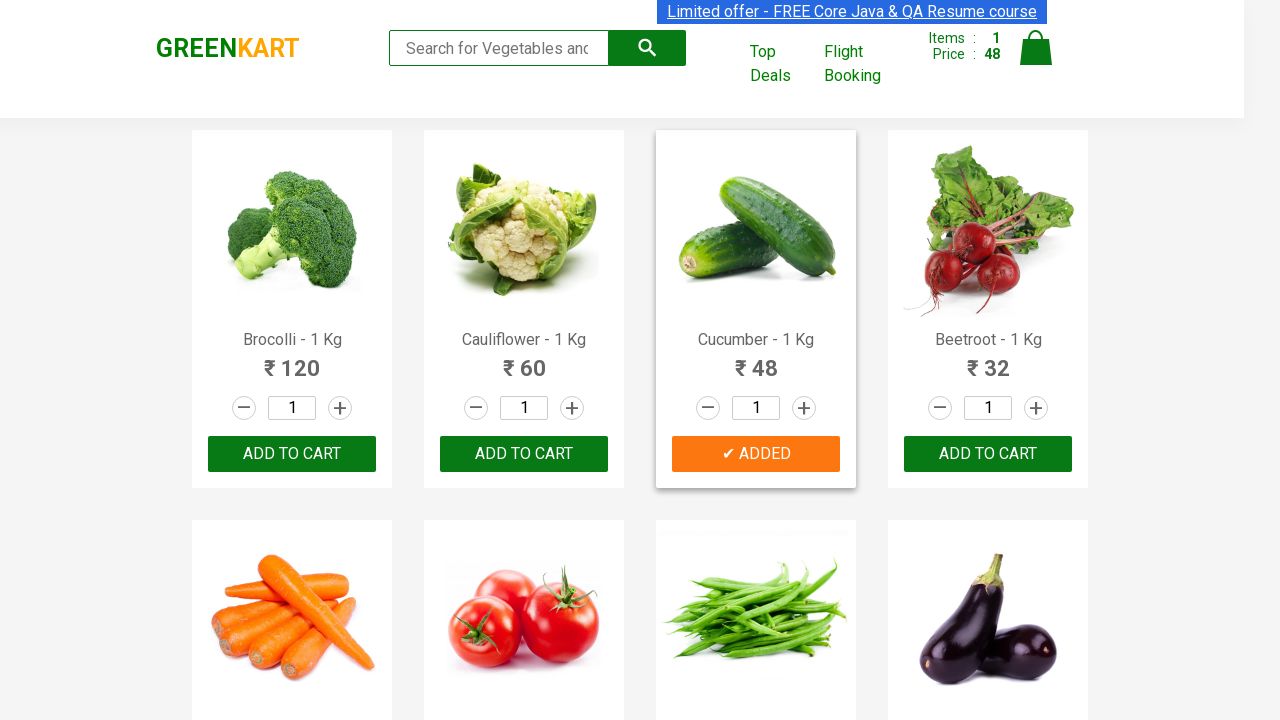

Retrieved product name: Carrot - 1 Kg
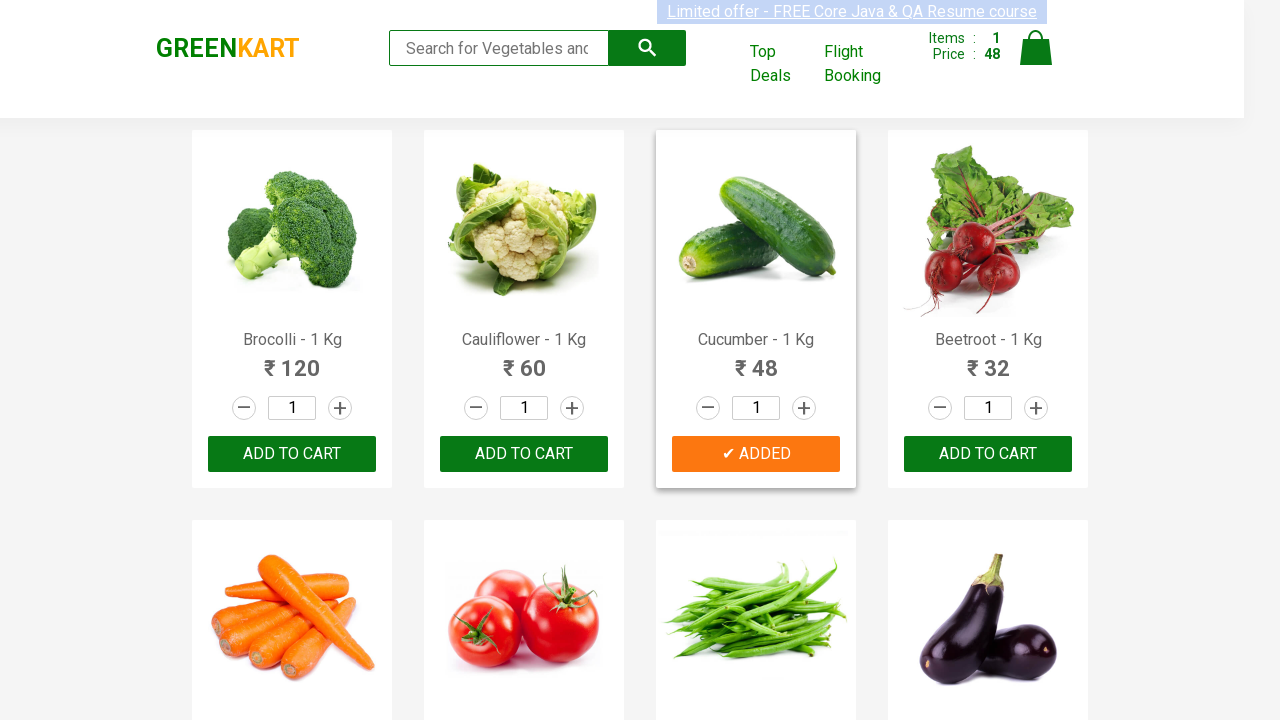

Retrieved product name: Tomato - 1 Kg
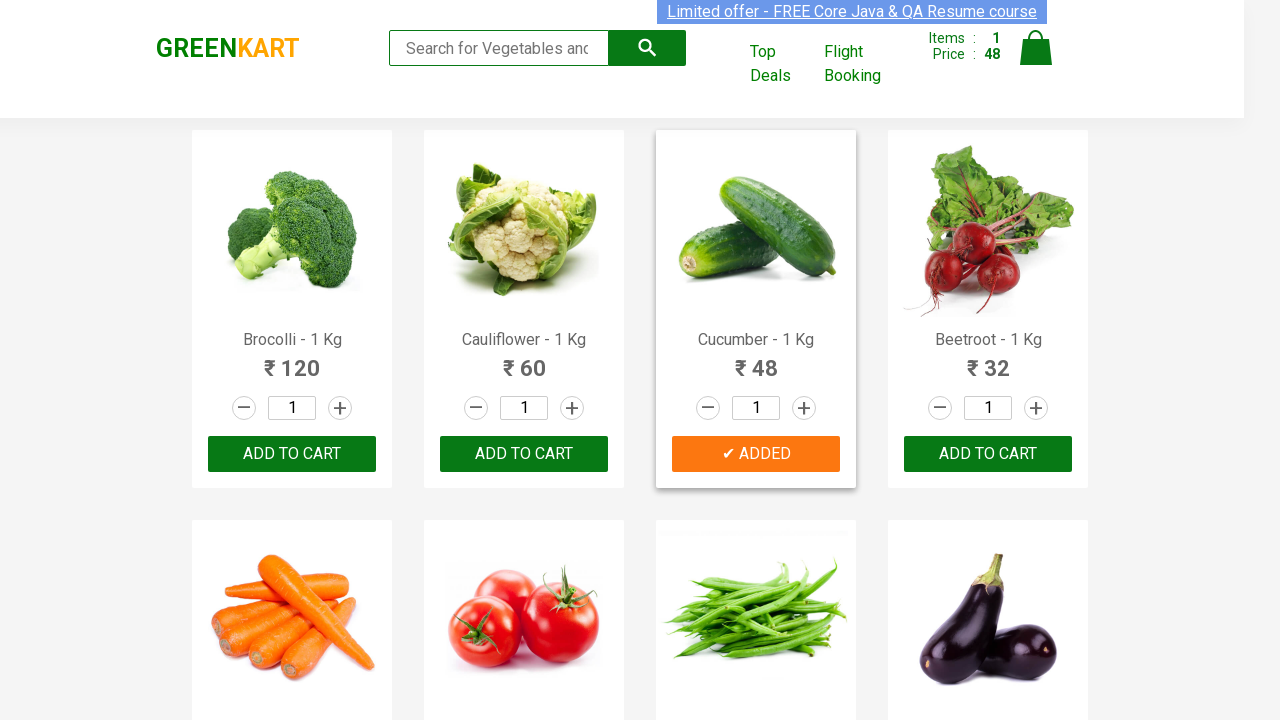

Retrieved product name: Beans - 1 Kg
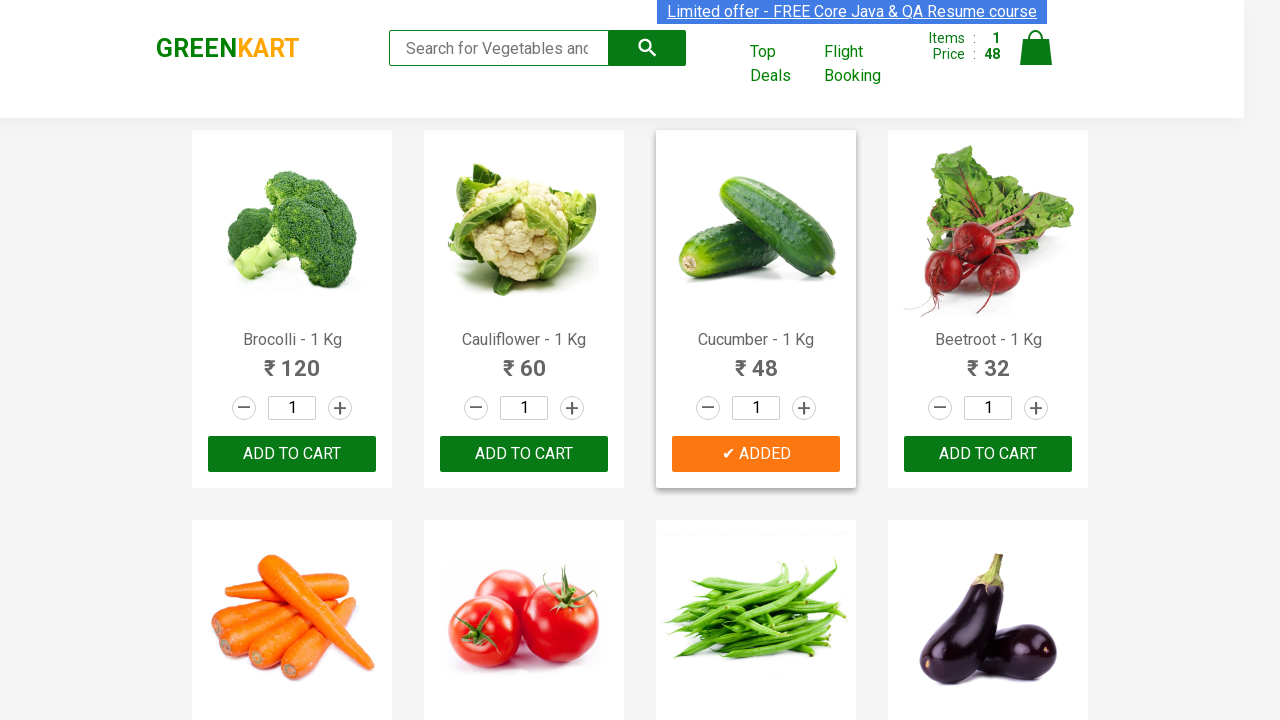

Clicked add to cart button for Beans at (756, 360) on .product >> nth=6 >> button
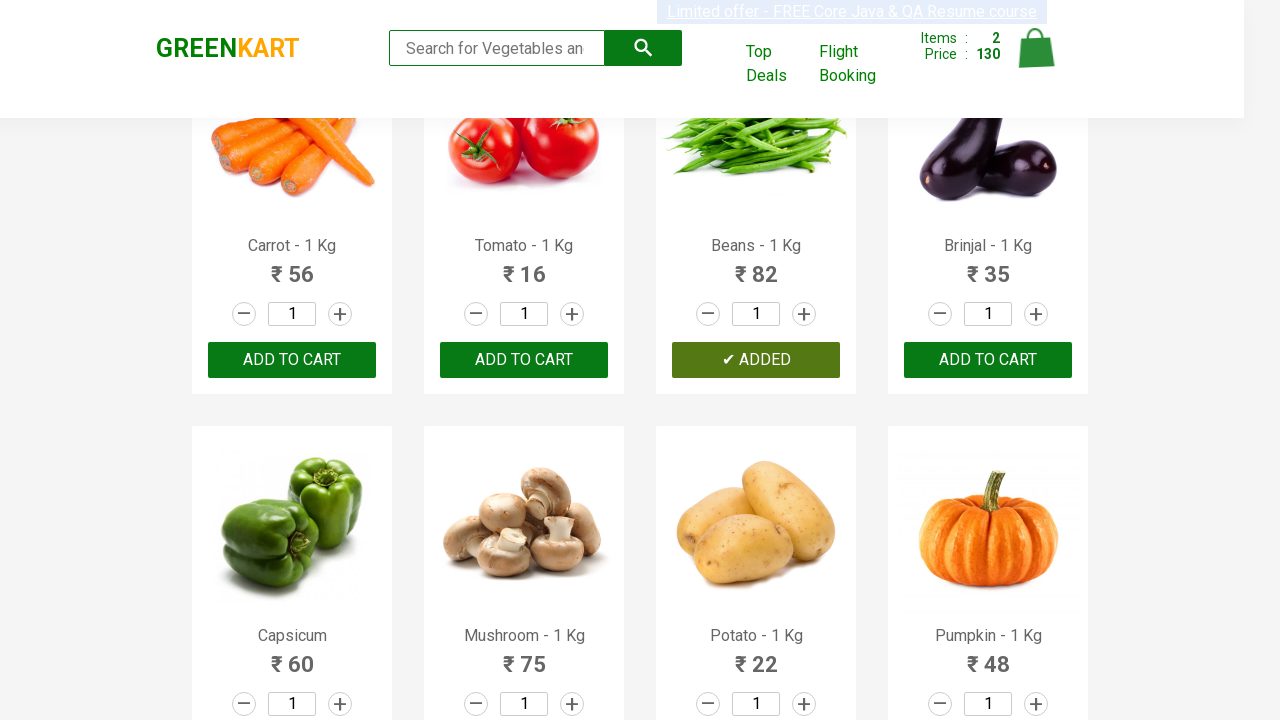

Retrieved product name: Brinjal - 1 Kg
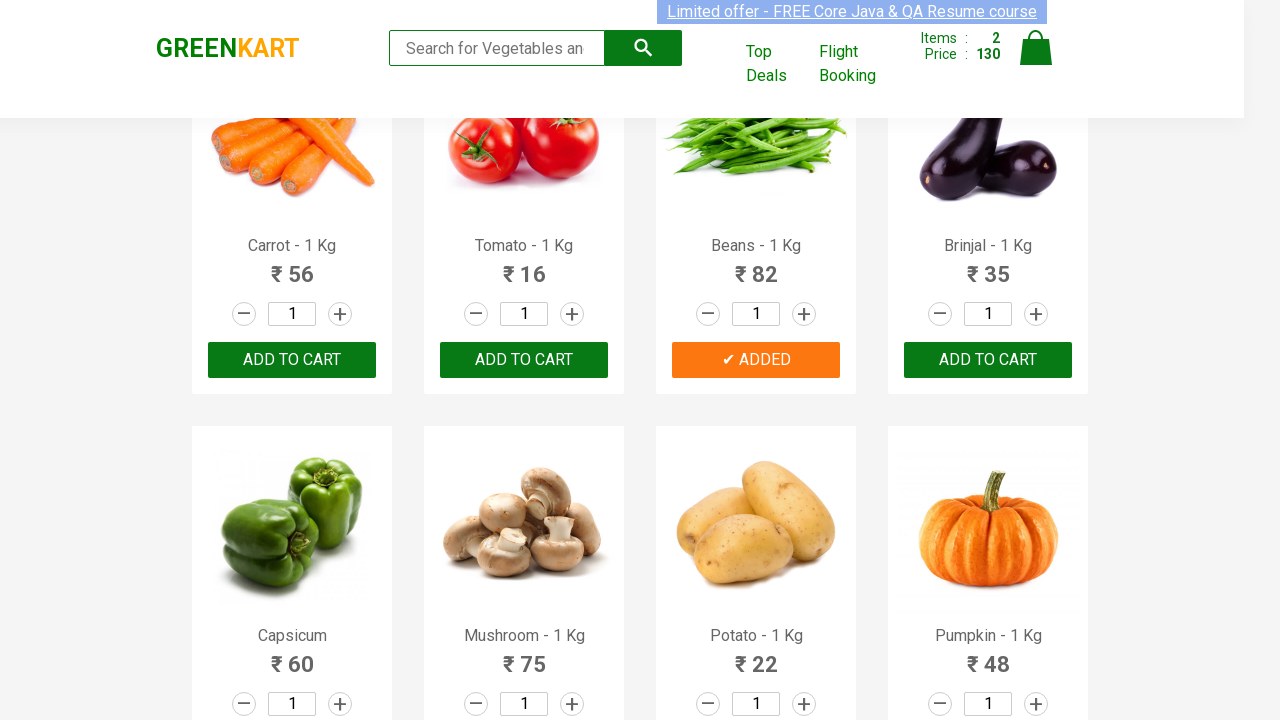

Clicked add to cart button for Brinjal at (988, 360) on .product >> nth=7 >> button
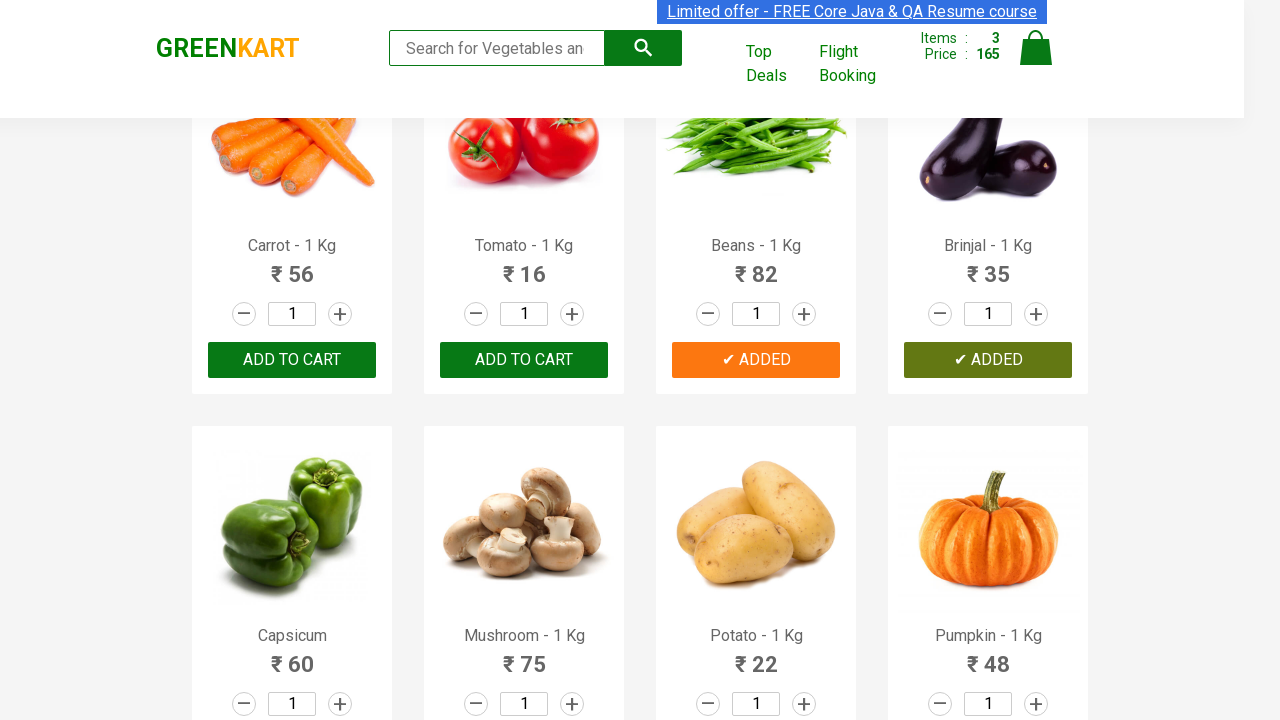

Successfully added all 3 vegetables (Cucumber, Beans, Brinjal) to cart
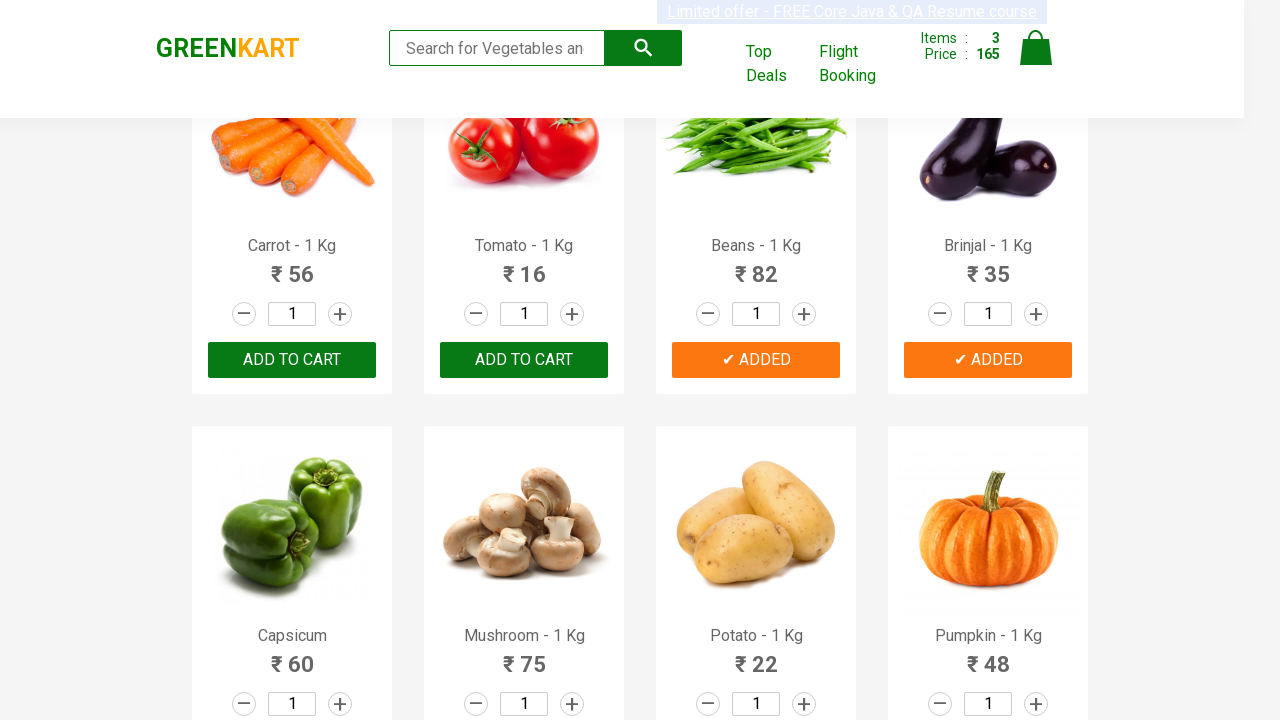

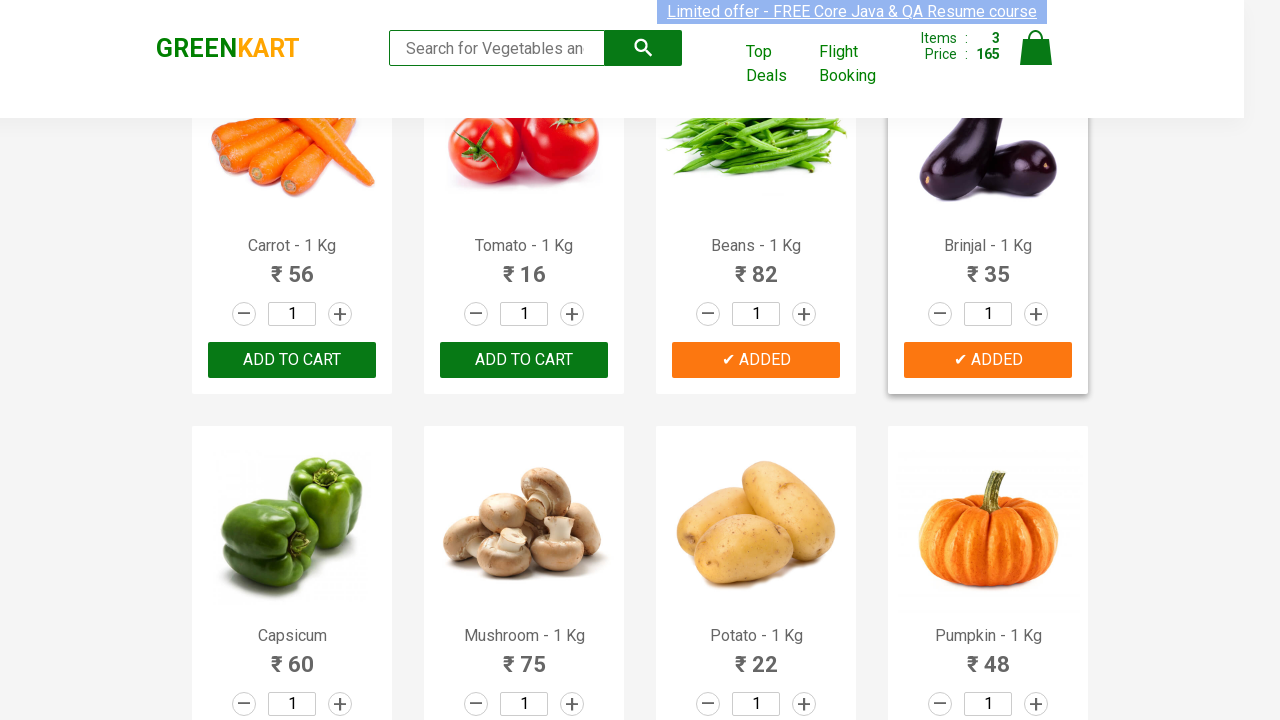